Navigates to the Japanese Tuberculosis and Respiratory Diseases Association news pages and verifies that article listings load correctly on both the conference news and related news pages.

Starting URL: https://www.kekkaku.gr.jp/newsconference/

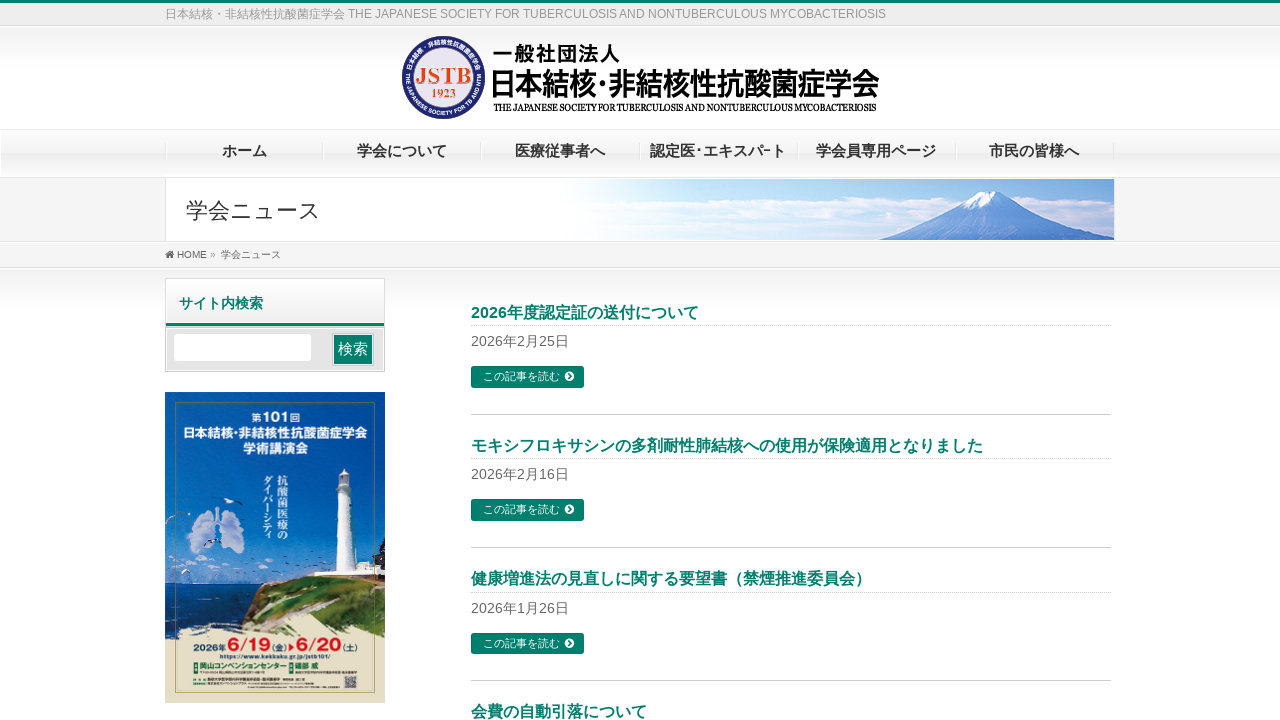

Waited for page load state on conference news page
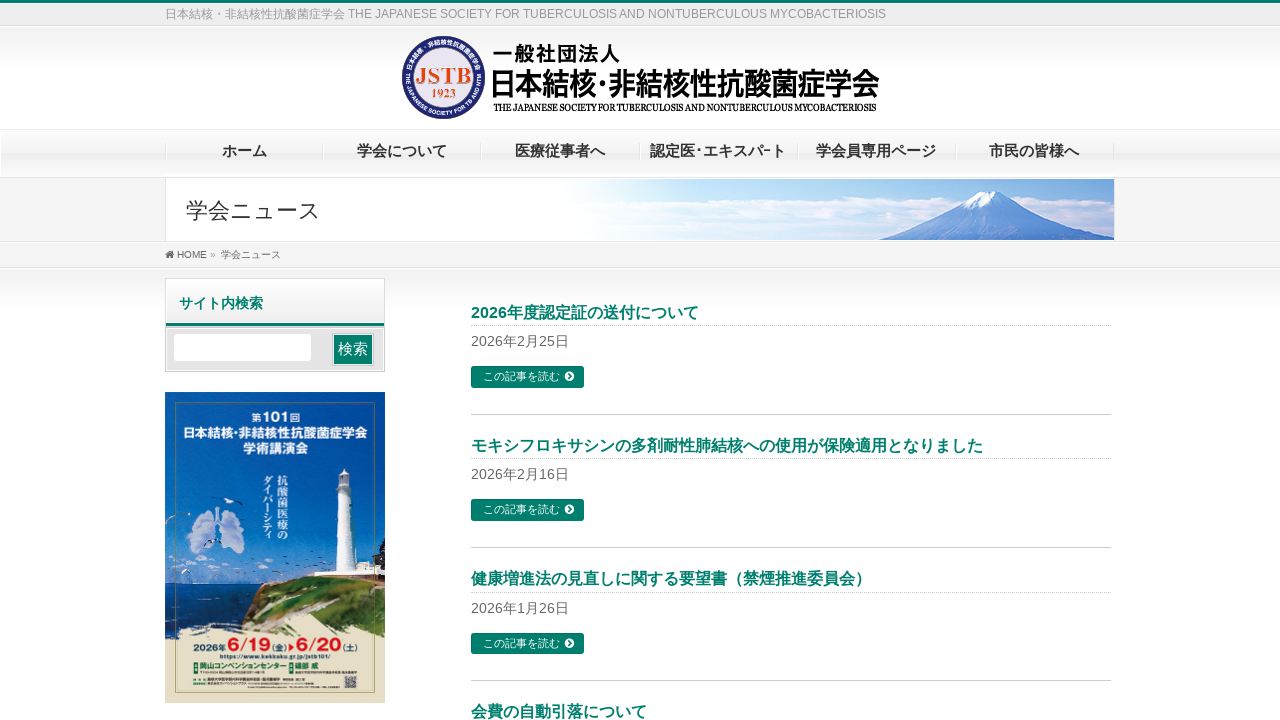

Article title selectors loaded on conference news page
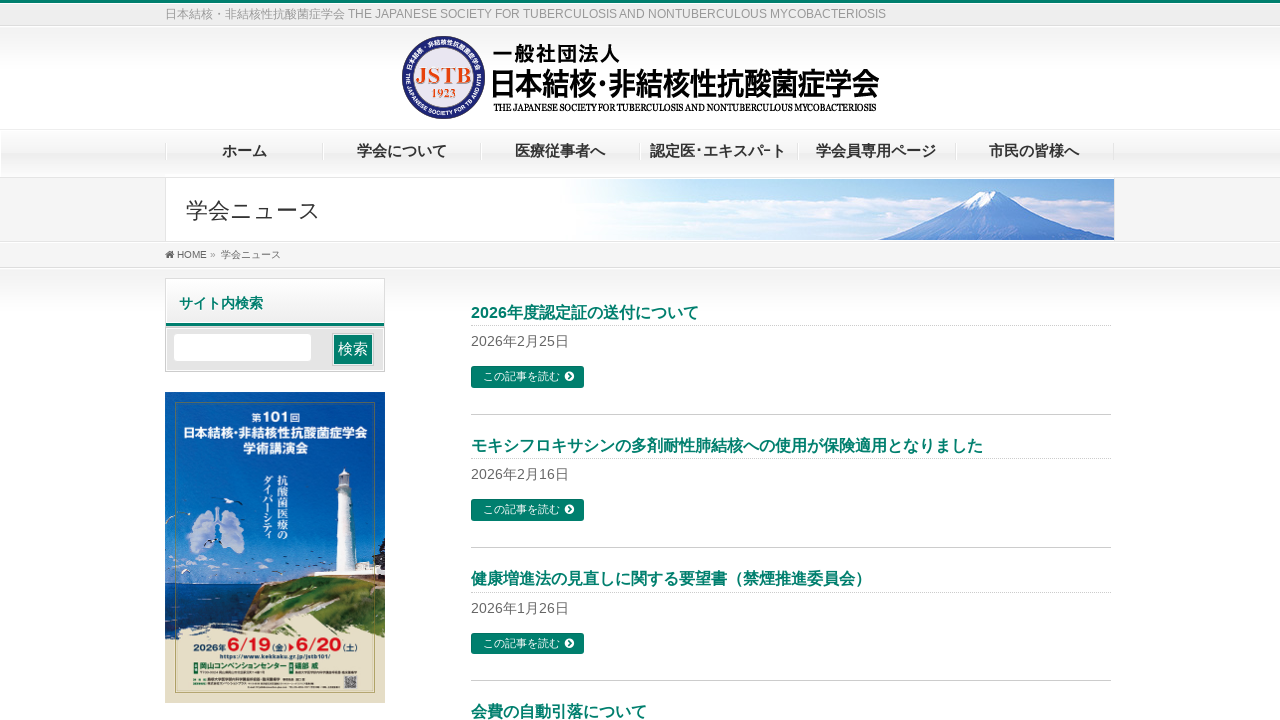

Counted 10 articles on conference news page
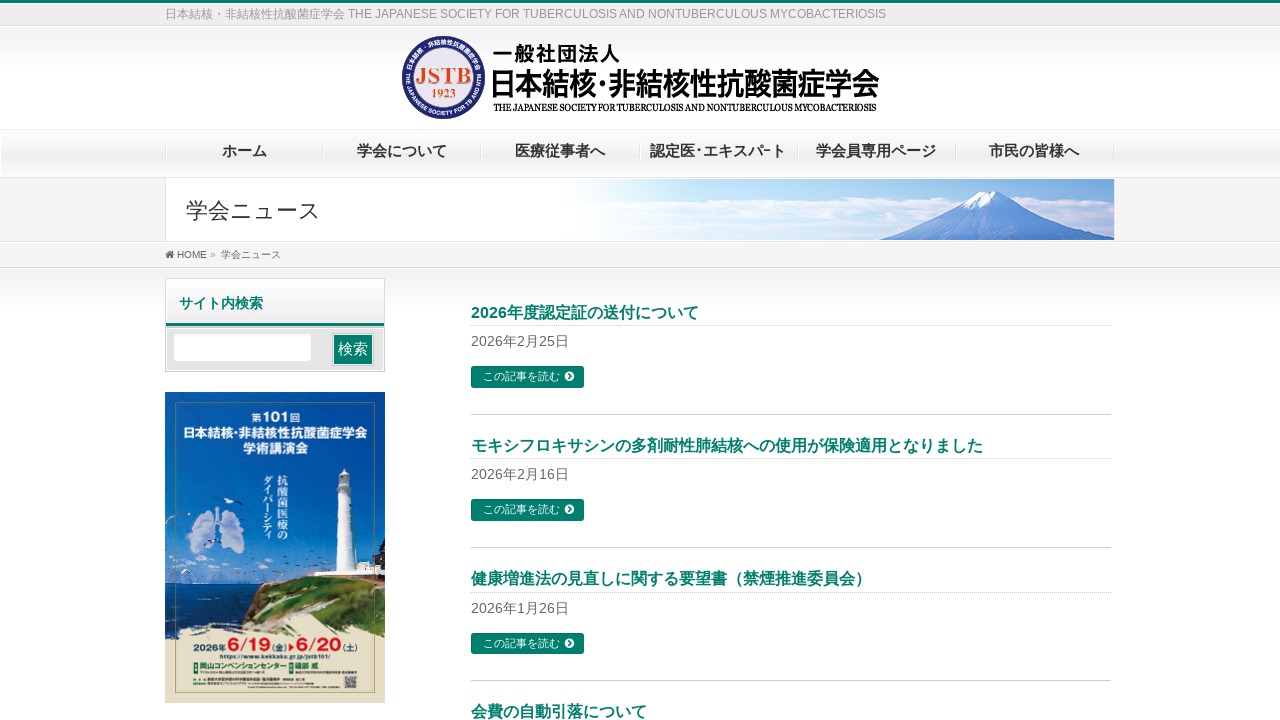

Navigated to related news page
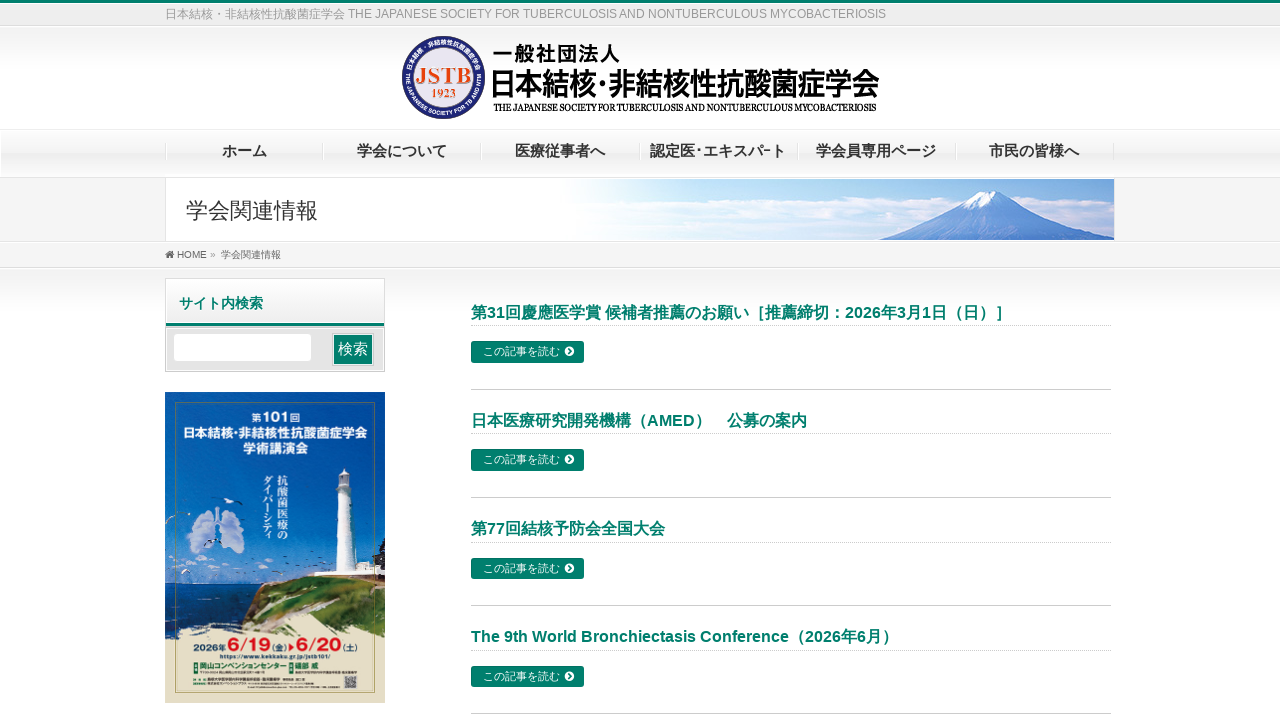

Waited for page load state on related news page
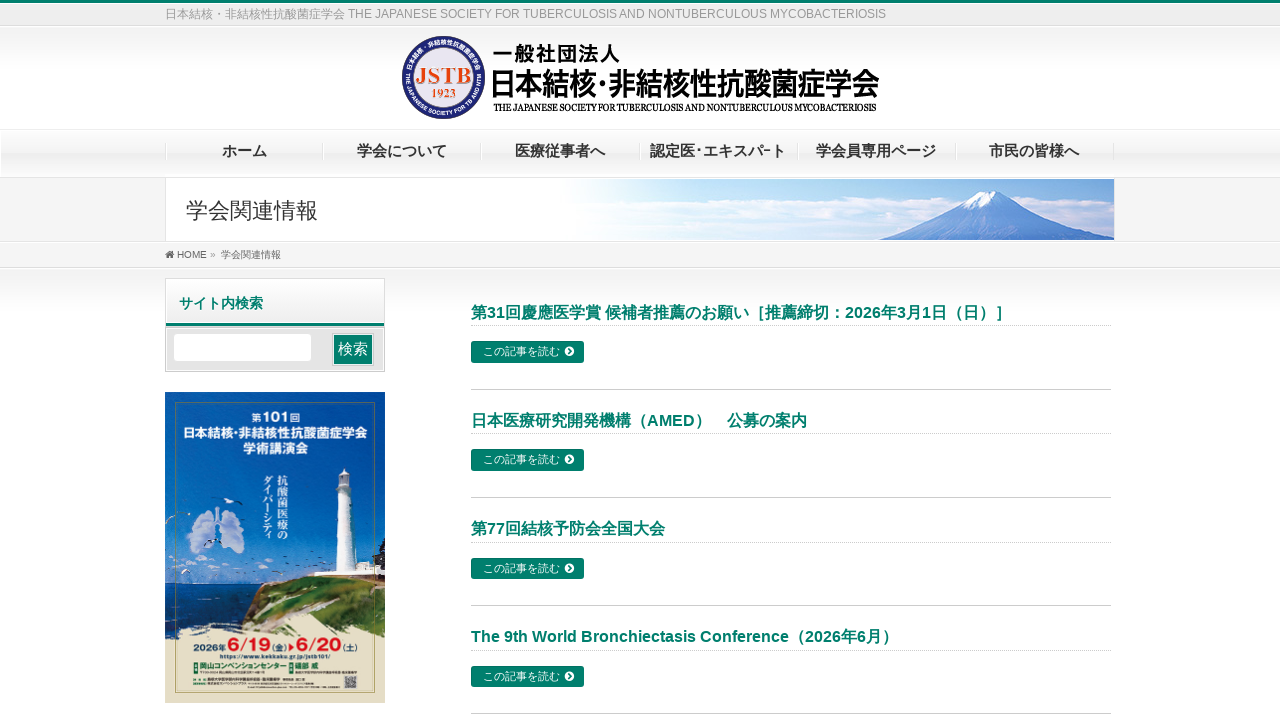

Article title selectors loaded on related news page
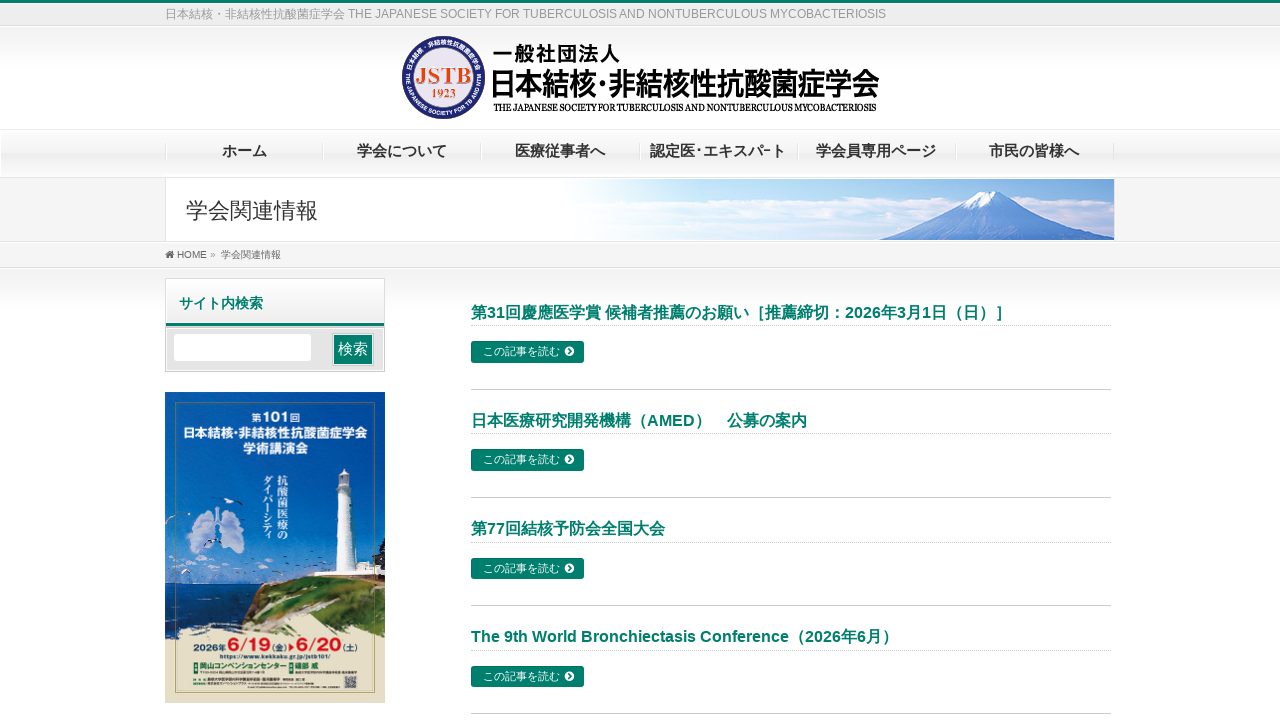

Counted 10 articles on related news page
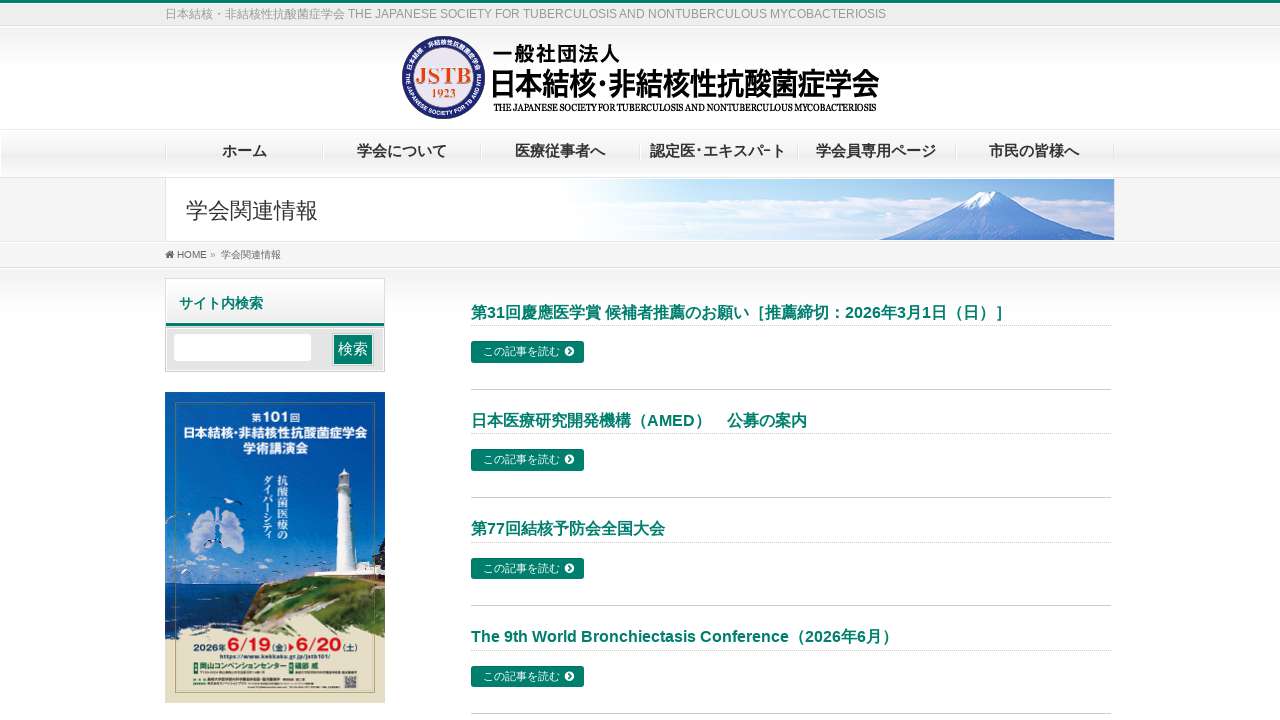

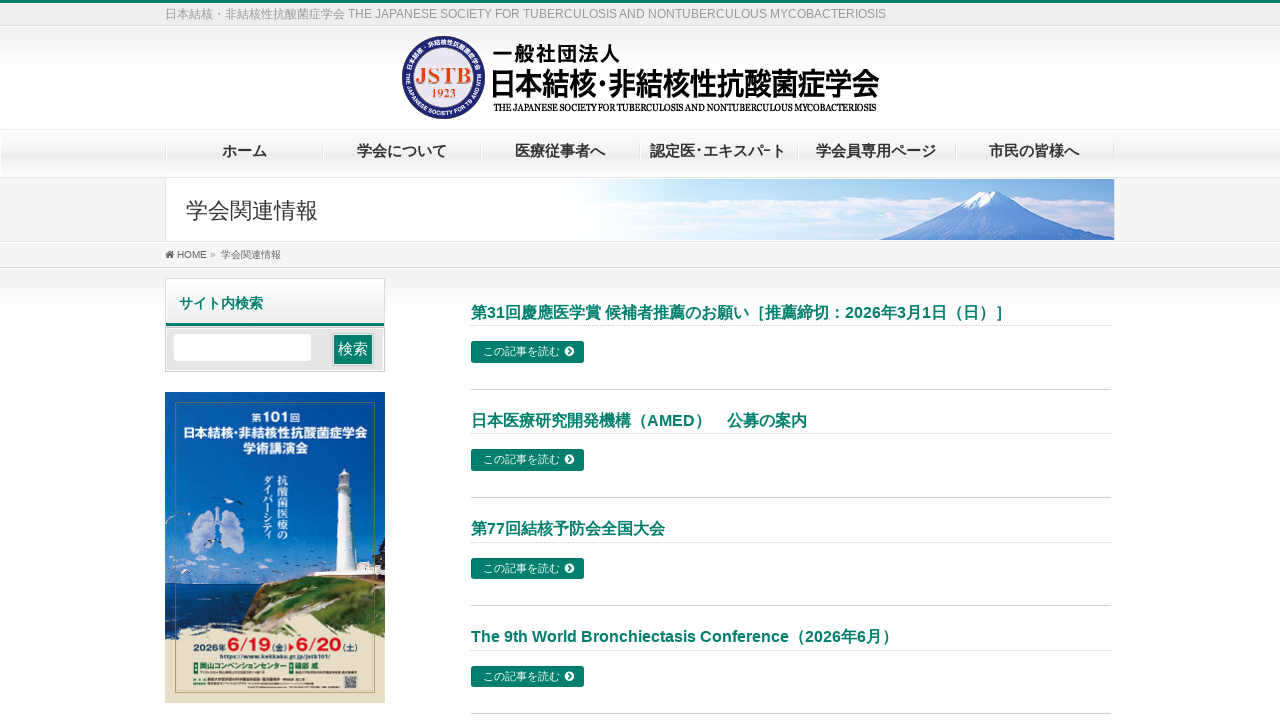